Tests a simple form demo by navigating through the site, clicking on the basic example button, selecting the Simple Form Demo option, entering text in a message field, and clicking the Show Message button.

Starting URL: https://syntaxprojects.com

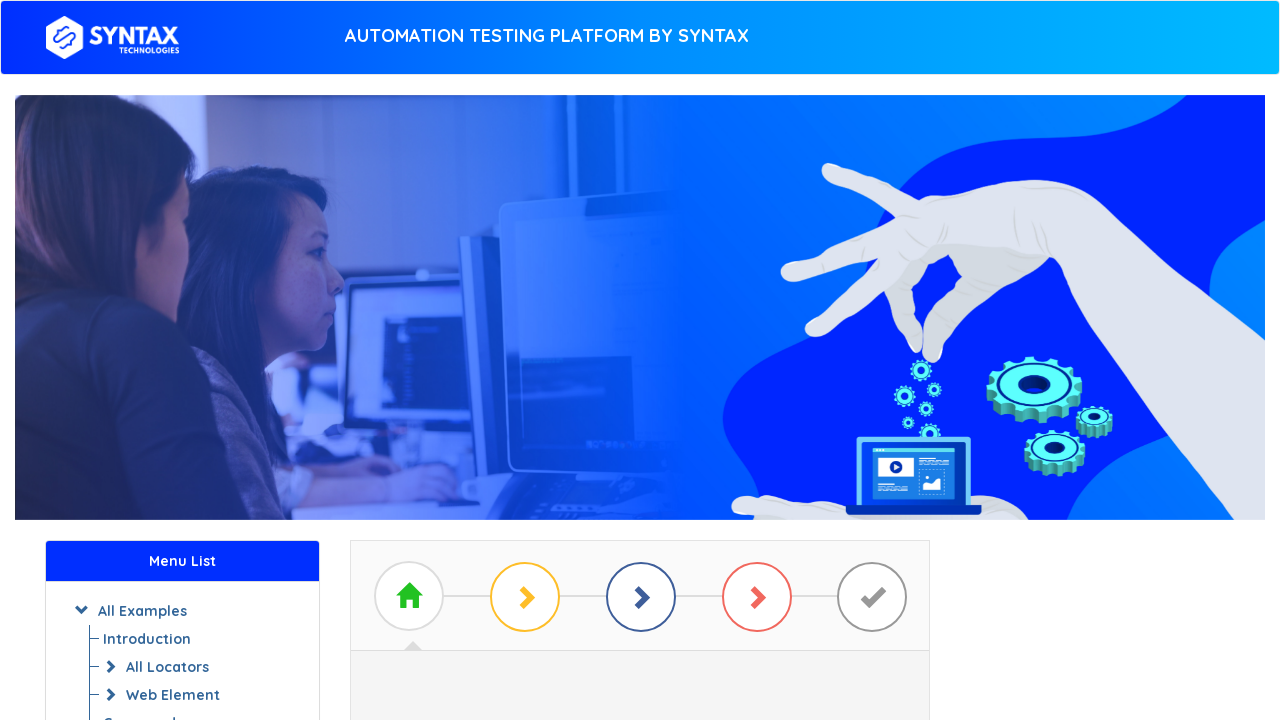

Clicked on the basic example button at (640, 372) on a#btn_basic_example
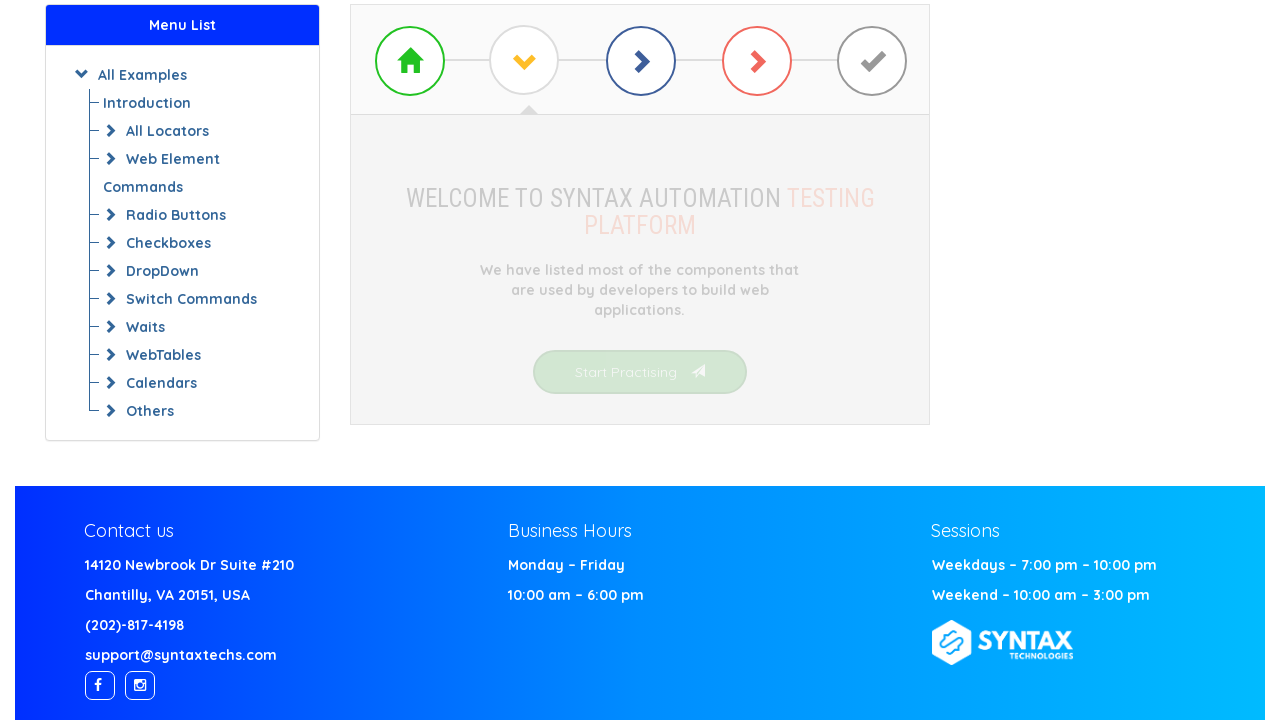

Simple Form Demo link loaded
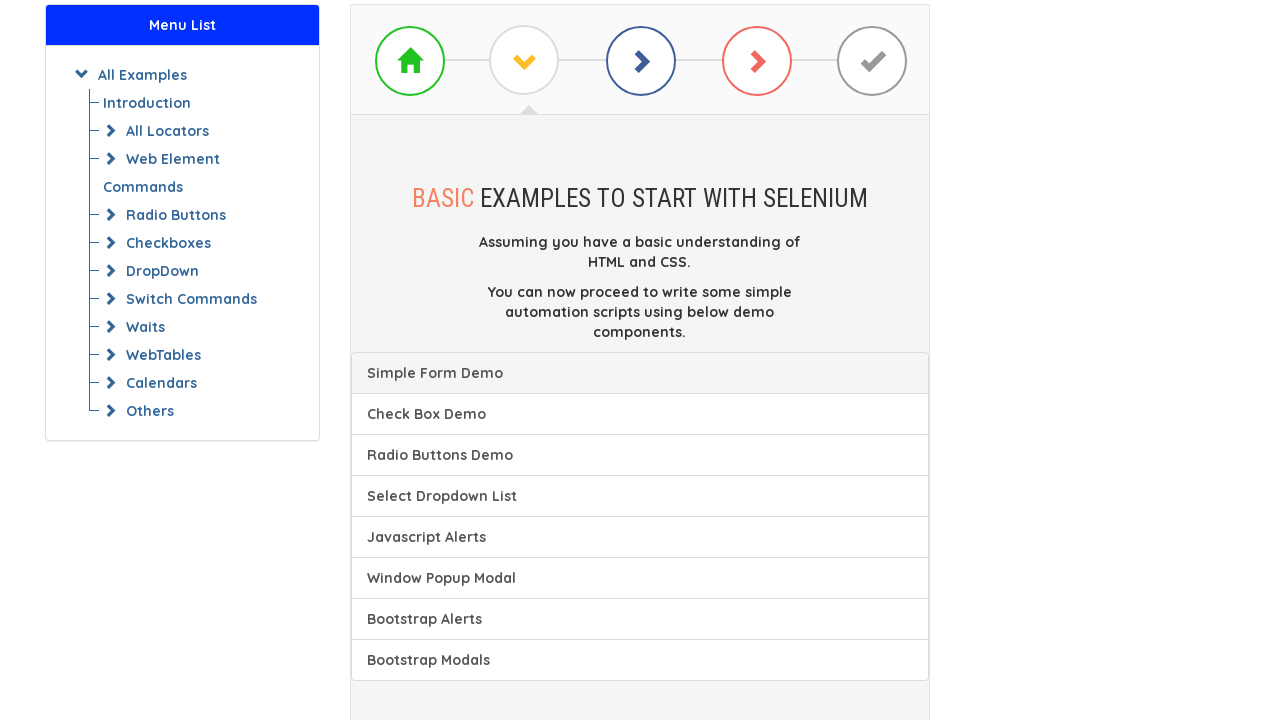

Clicked on Simple Form Demo link at (640, 373) on a.list-group-item:has-text('Simple Form Demo')
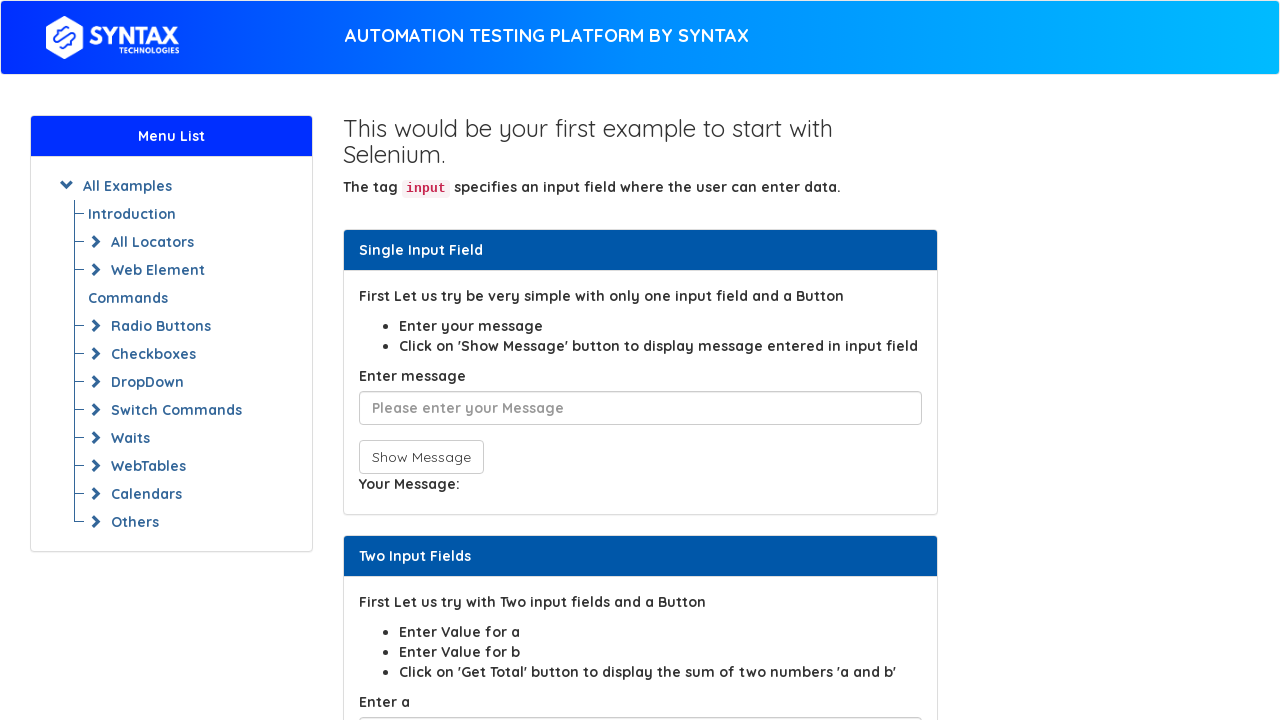

User message field loaded
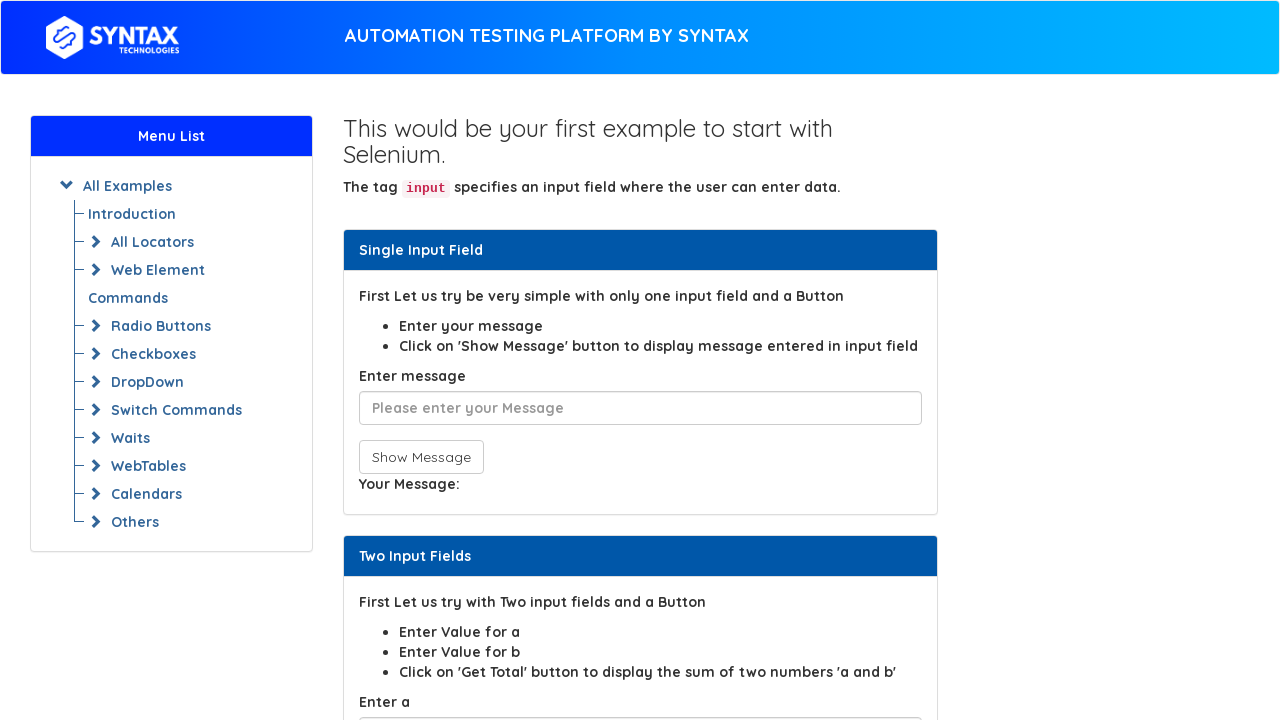

Filled user message field with 'Hello this is a test message' on input#user-message
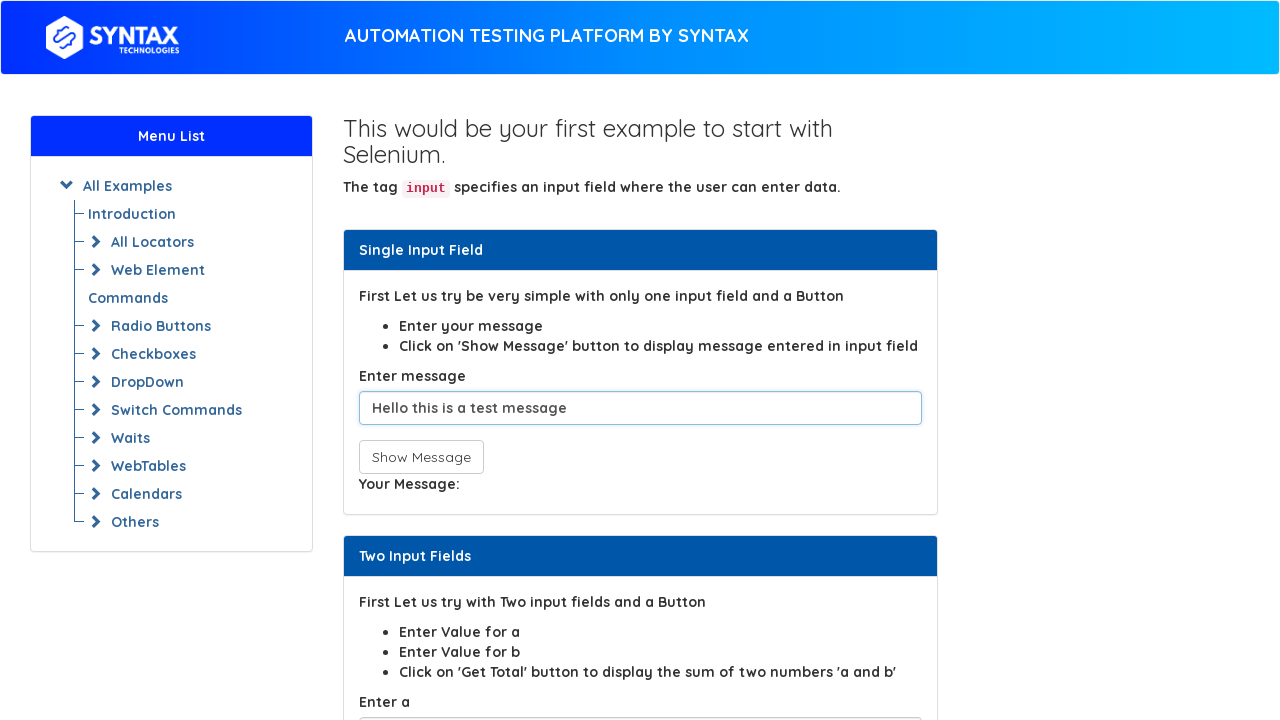

Clicked the Show Message button at (421, 457) on button:has-text('Show Message')
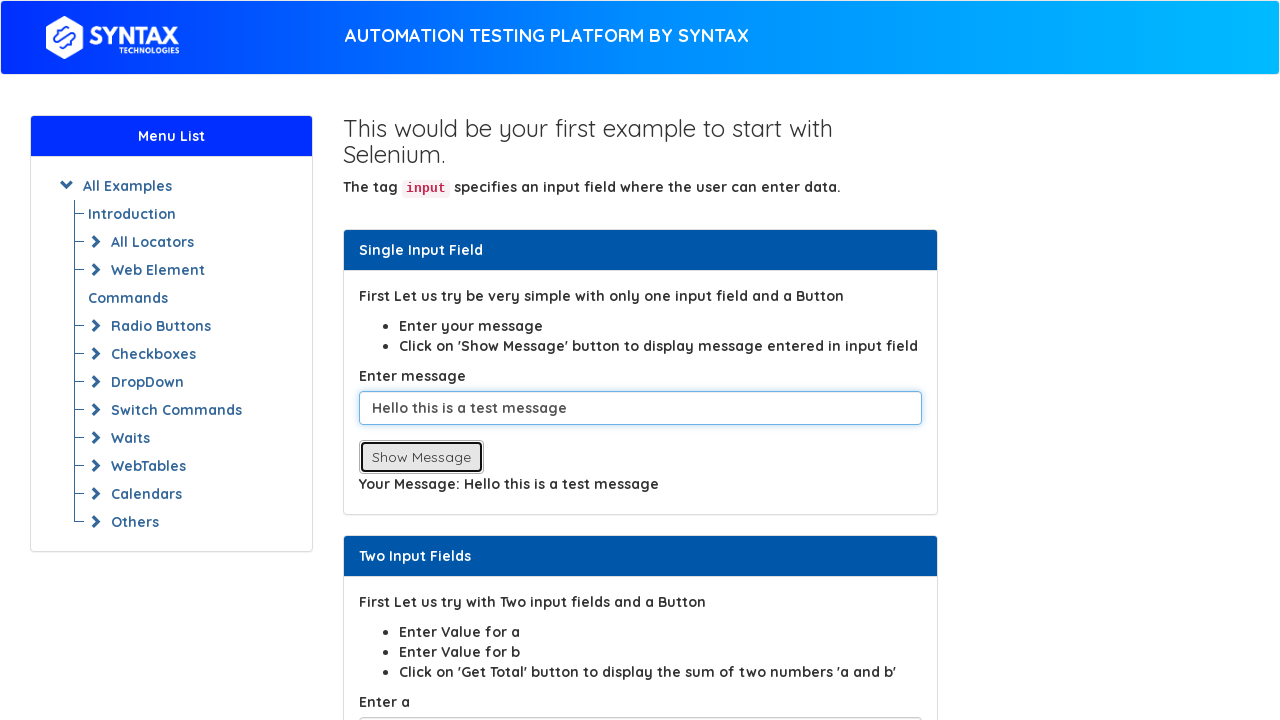

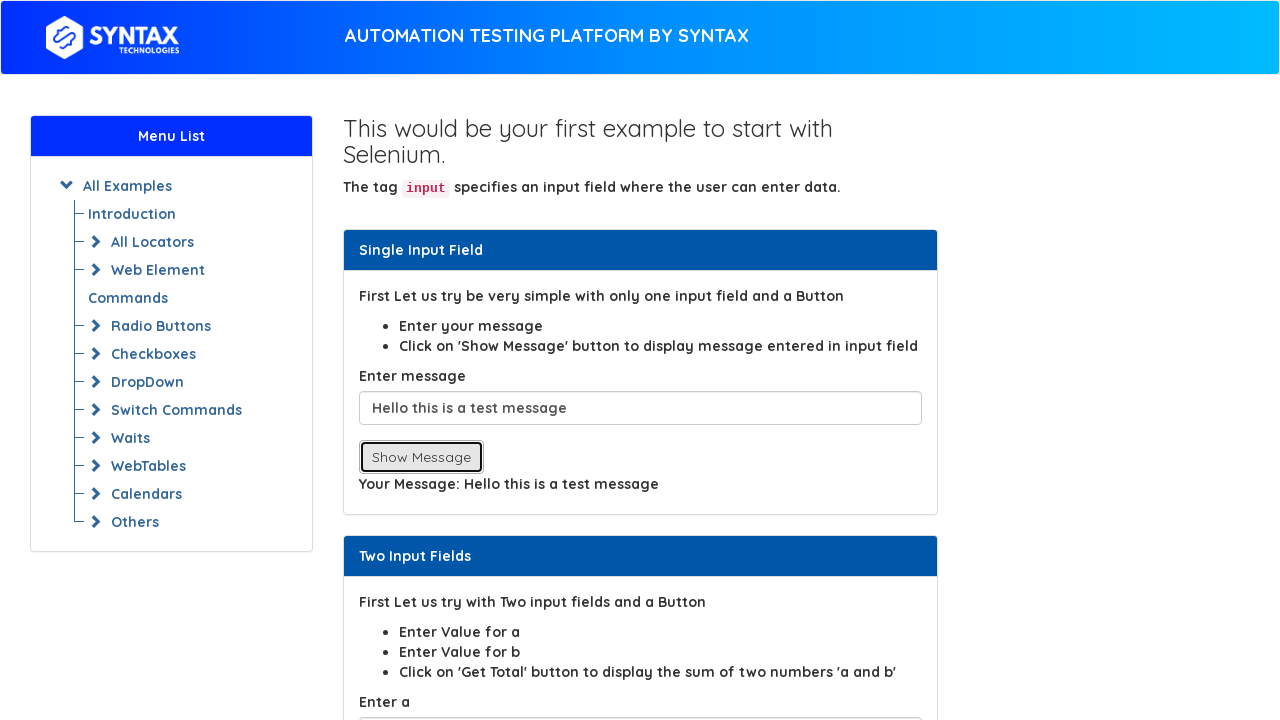